Tests page scrolling functionality by scrolling down 500 pixels and then scrolling back up 500 pixels on the Selenium website

Starting URL: https://www.selenium.dev

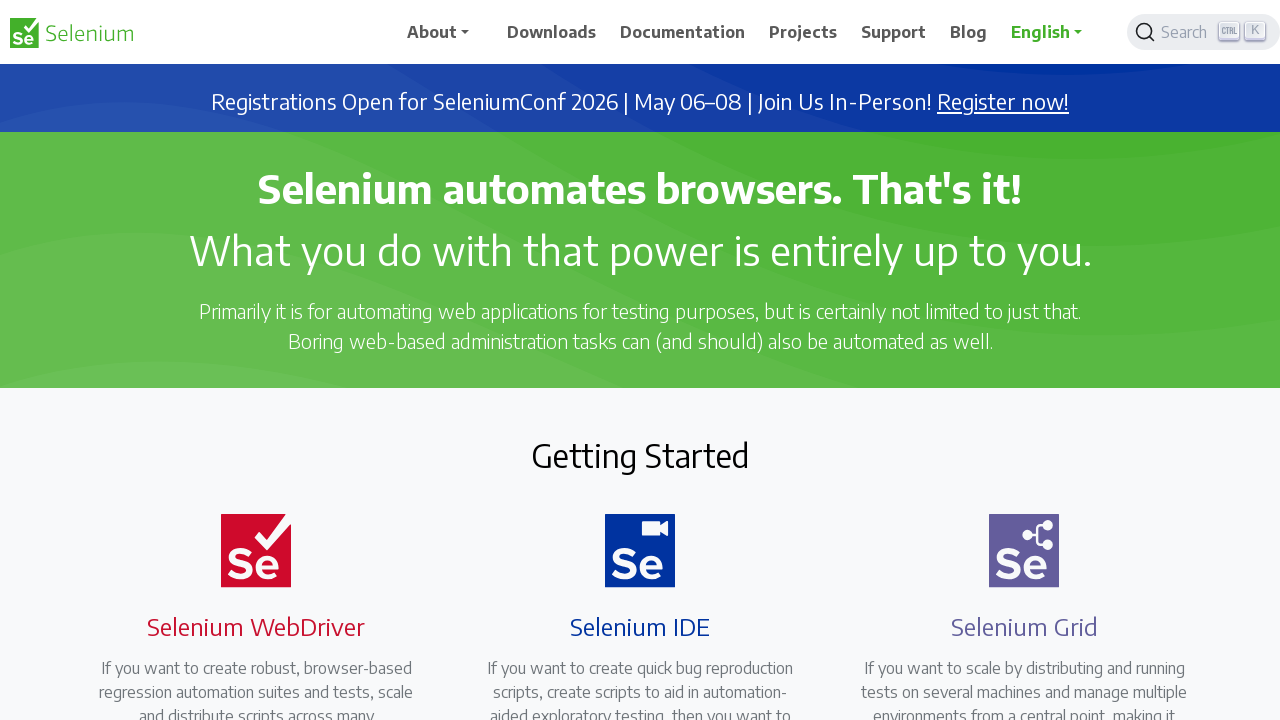

Navigated to Selenium website
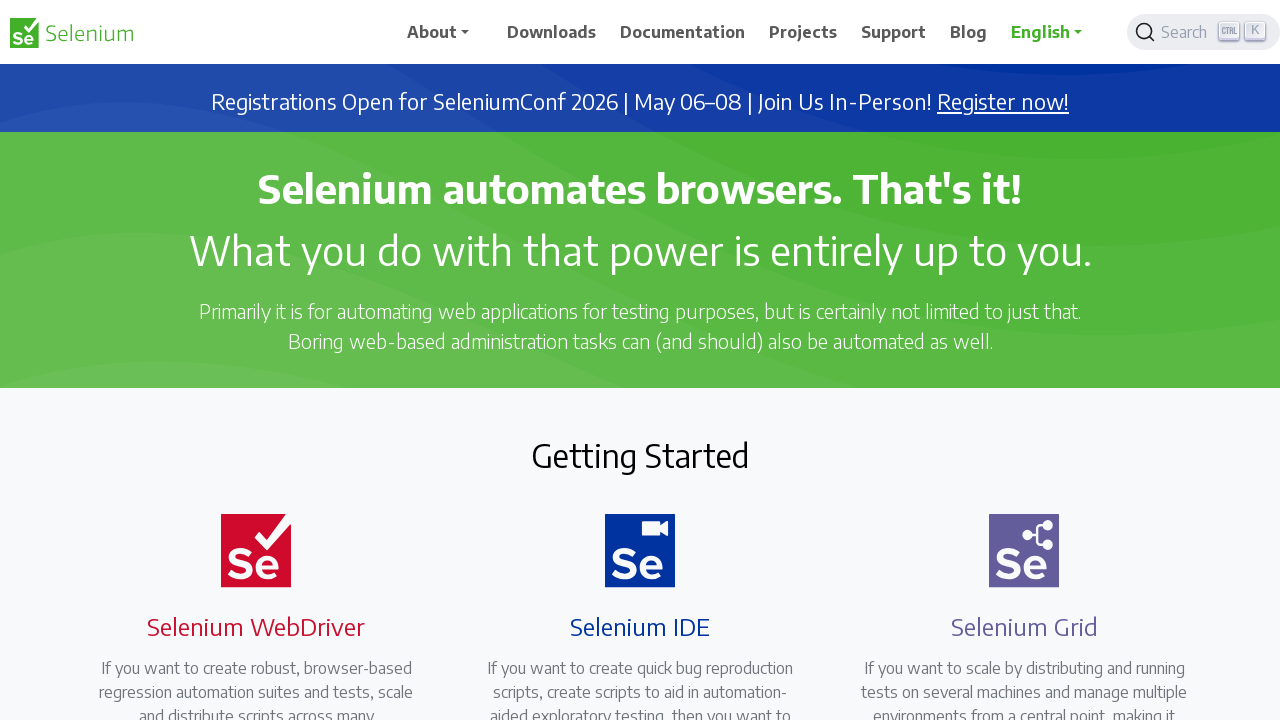

Scrolled down 500 pixels
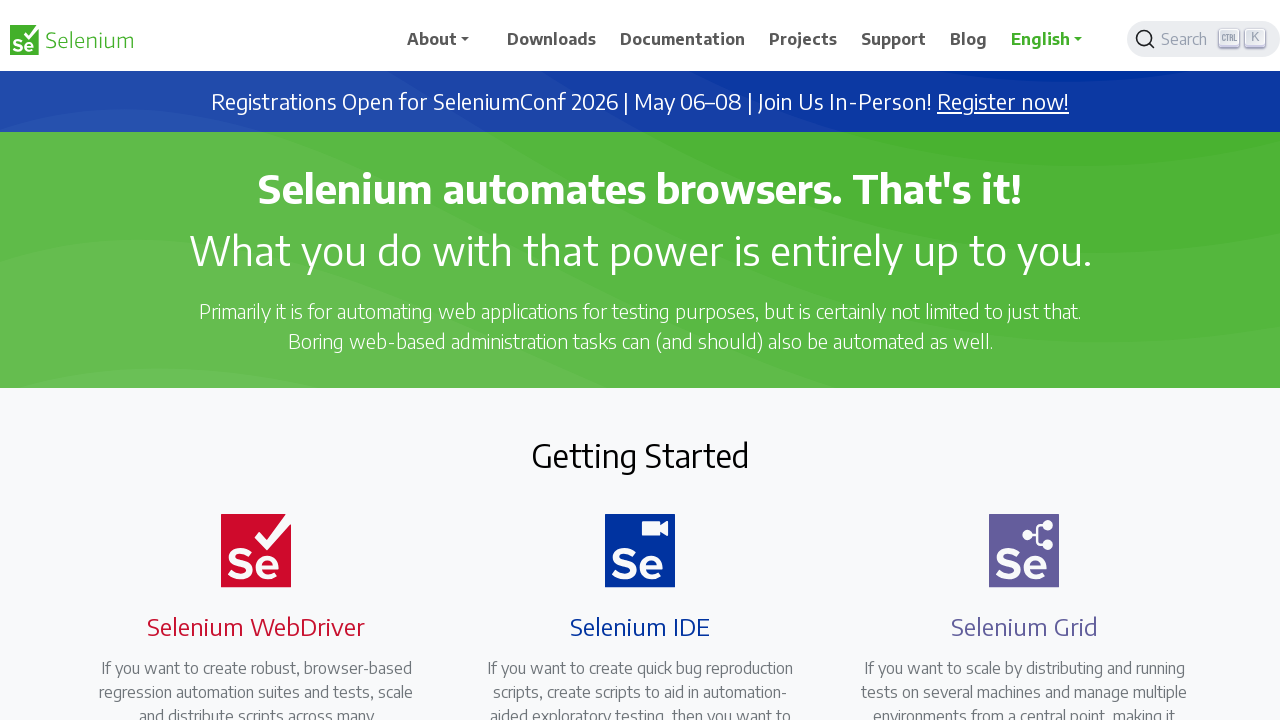

Waited 1 second for scroll animation to complete
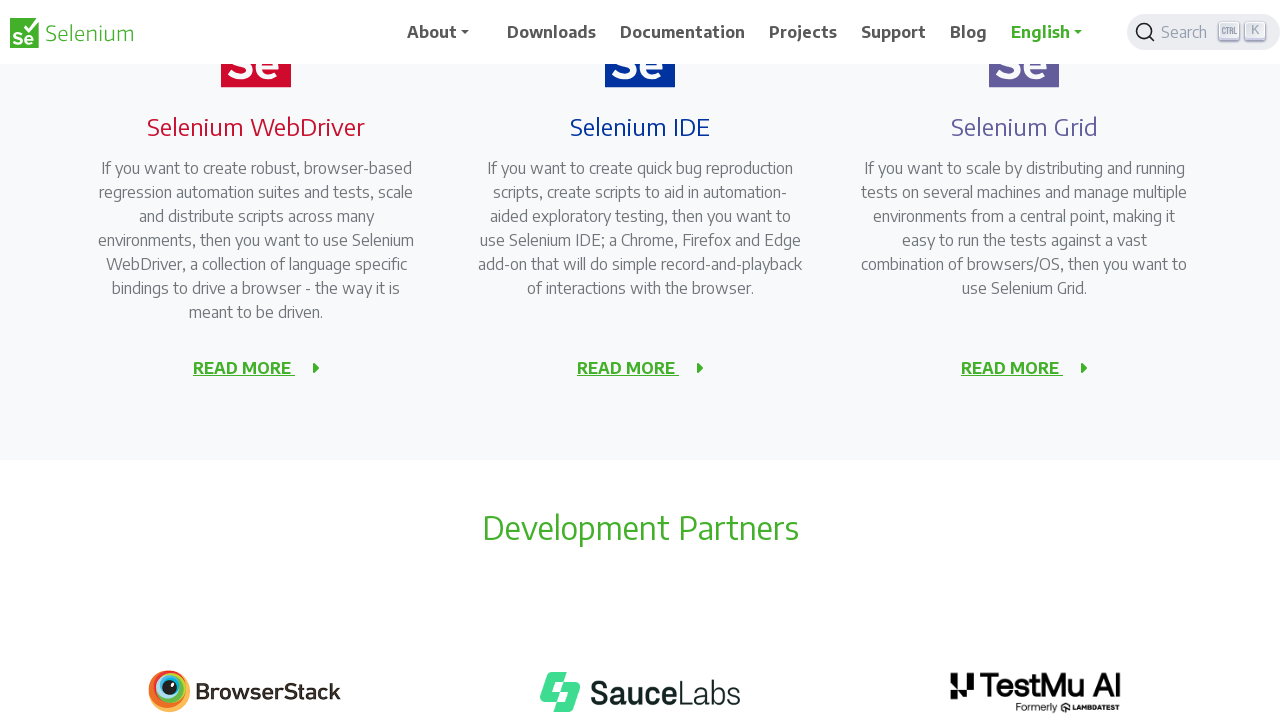

Scrolled up 500 pixels back to original position
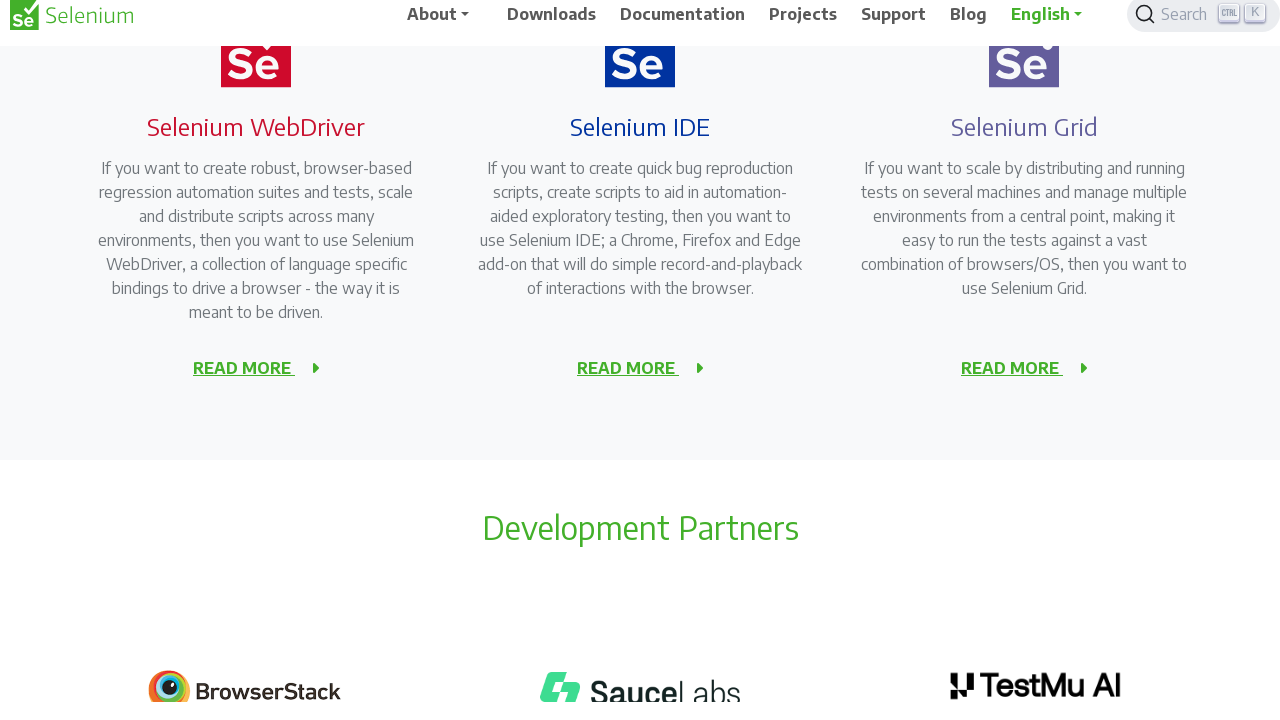

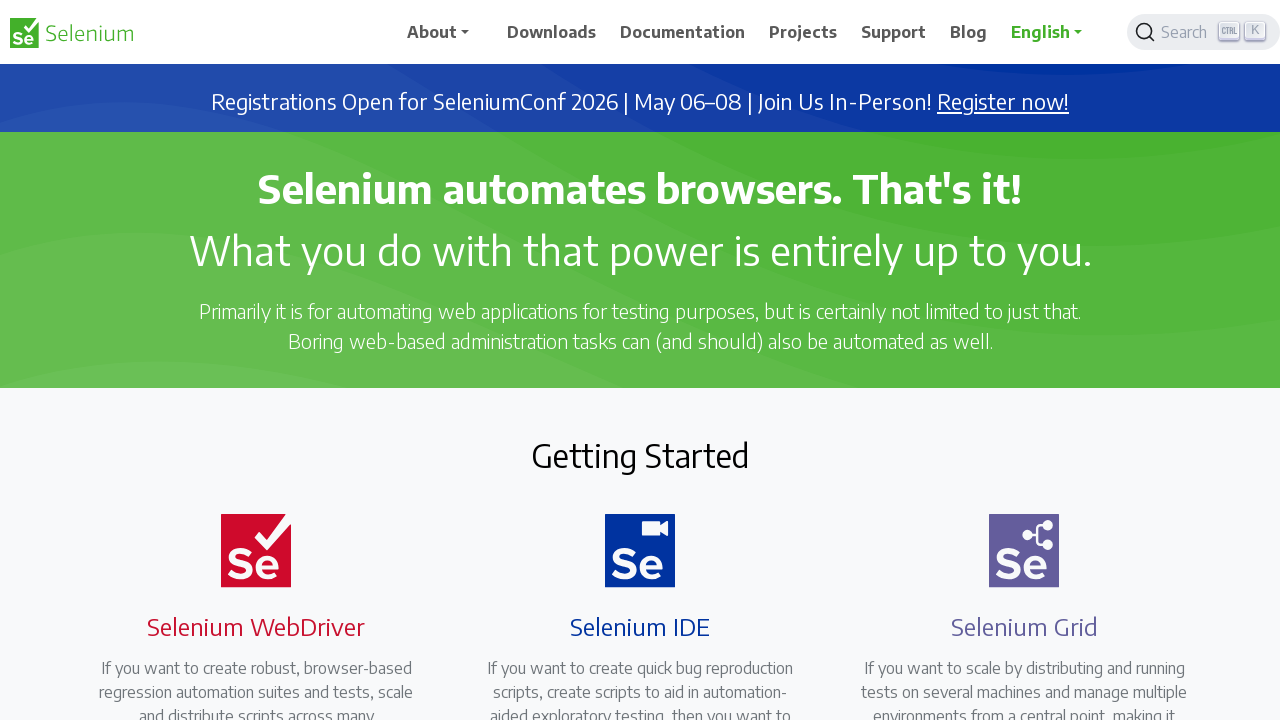